Tests iframe interaction by switching to a frame, reading text content, then switching back to the main frame and clicking on the Forms link

Starting URL: https://demoqa.com/frames

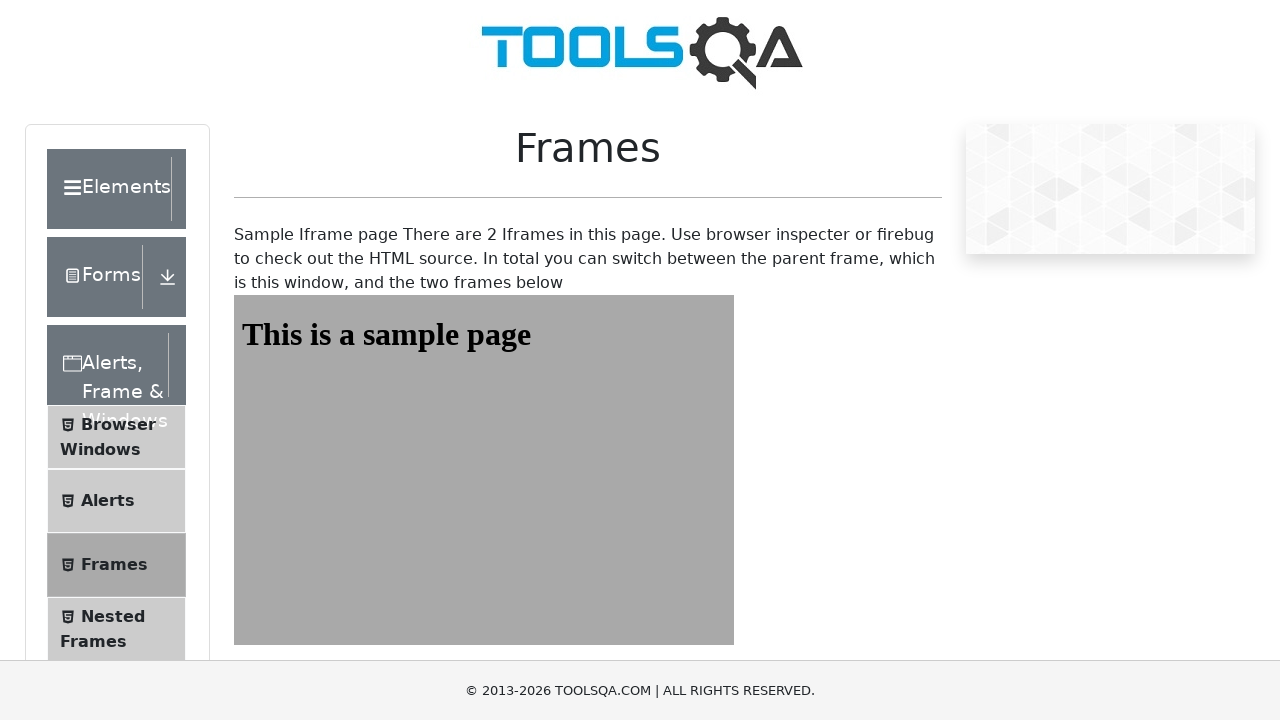

Switched to frame1 iframe
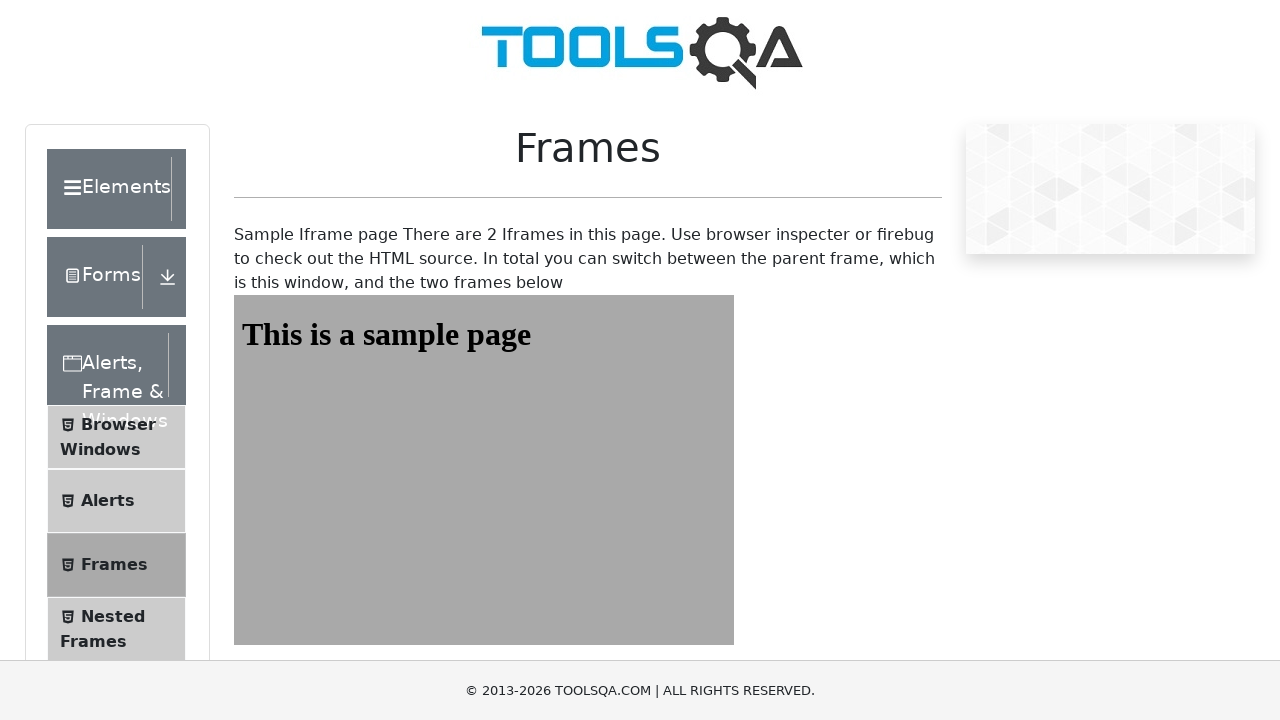

Retrieved heading text from iframe: This is a sample page
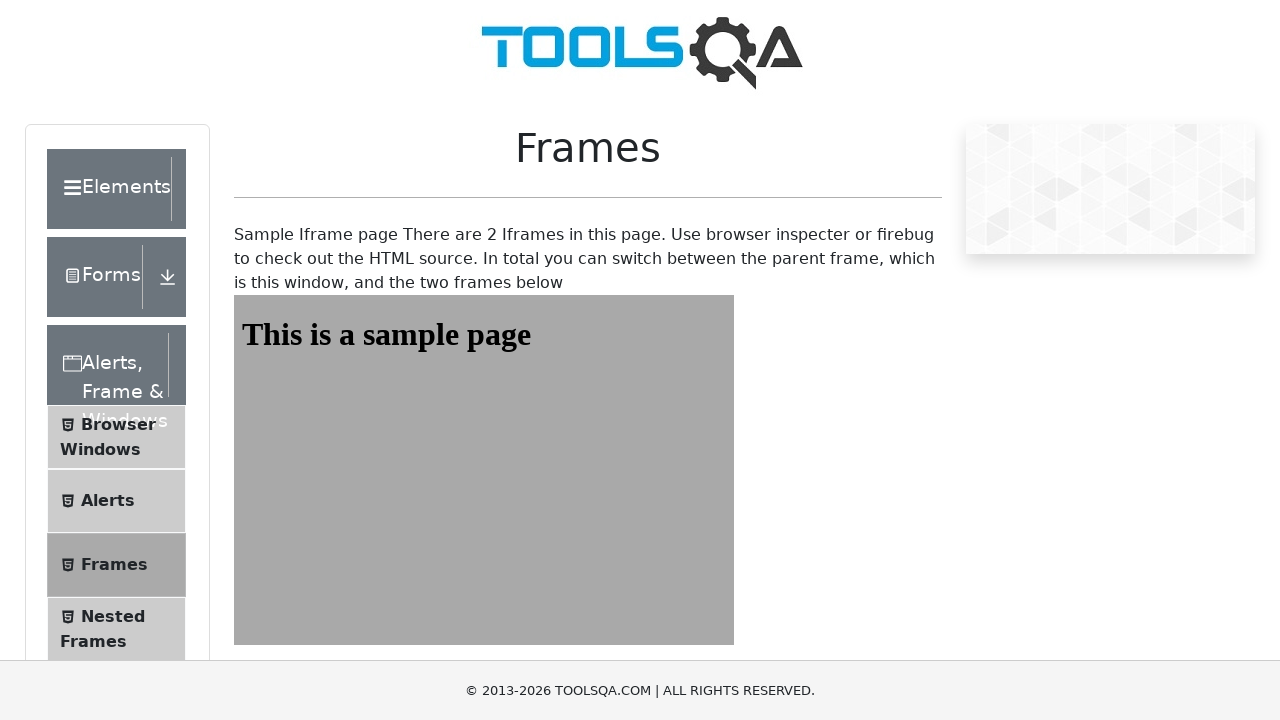

Clicked on Forms link in main page at (94, 277) on xpath=//*[contains(text(),'Forms')]
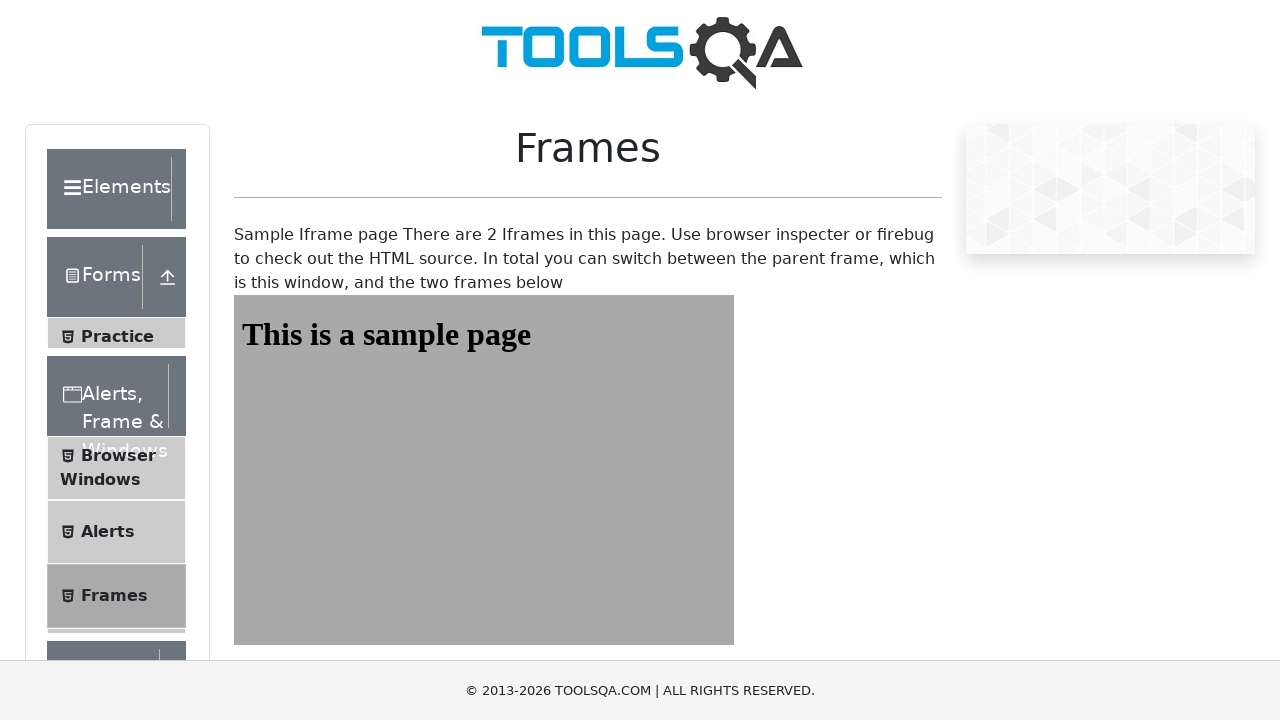

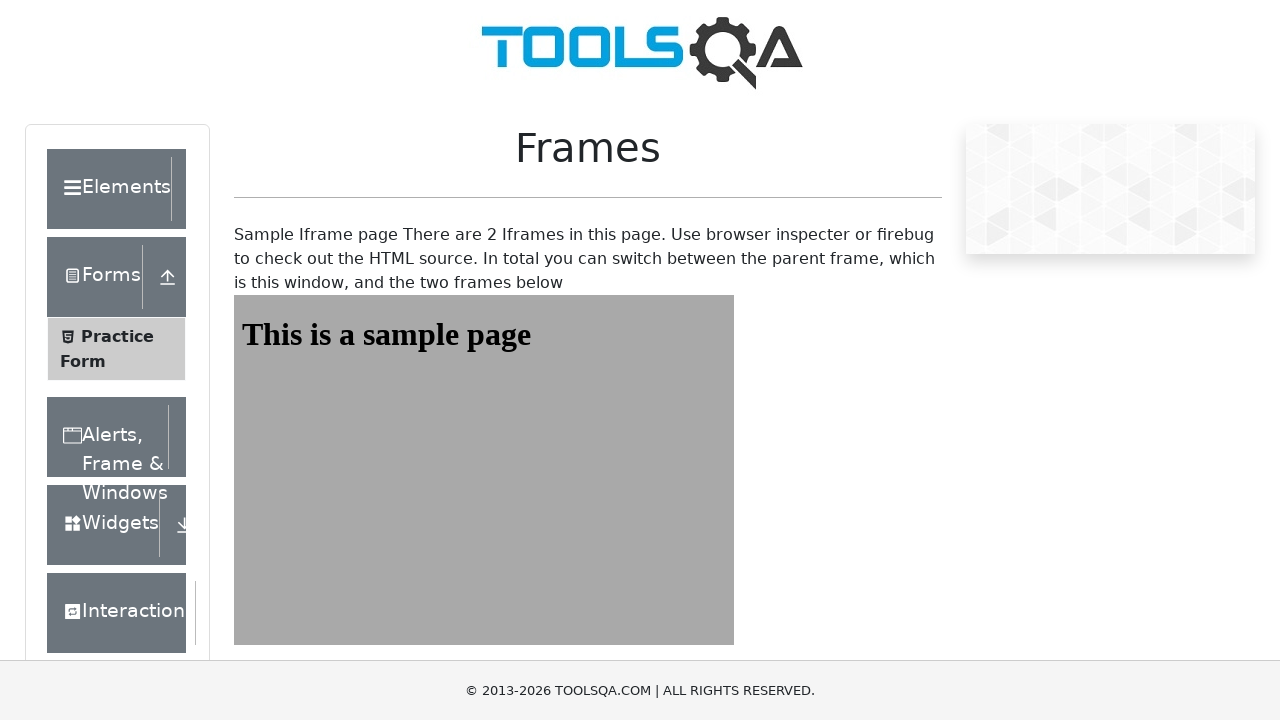